Tests prompt alert functionality by clicking the prompt button, entering text into the alert, and dismissing it

Starting URL: https://demoqa.com/alerts

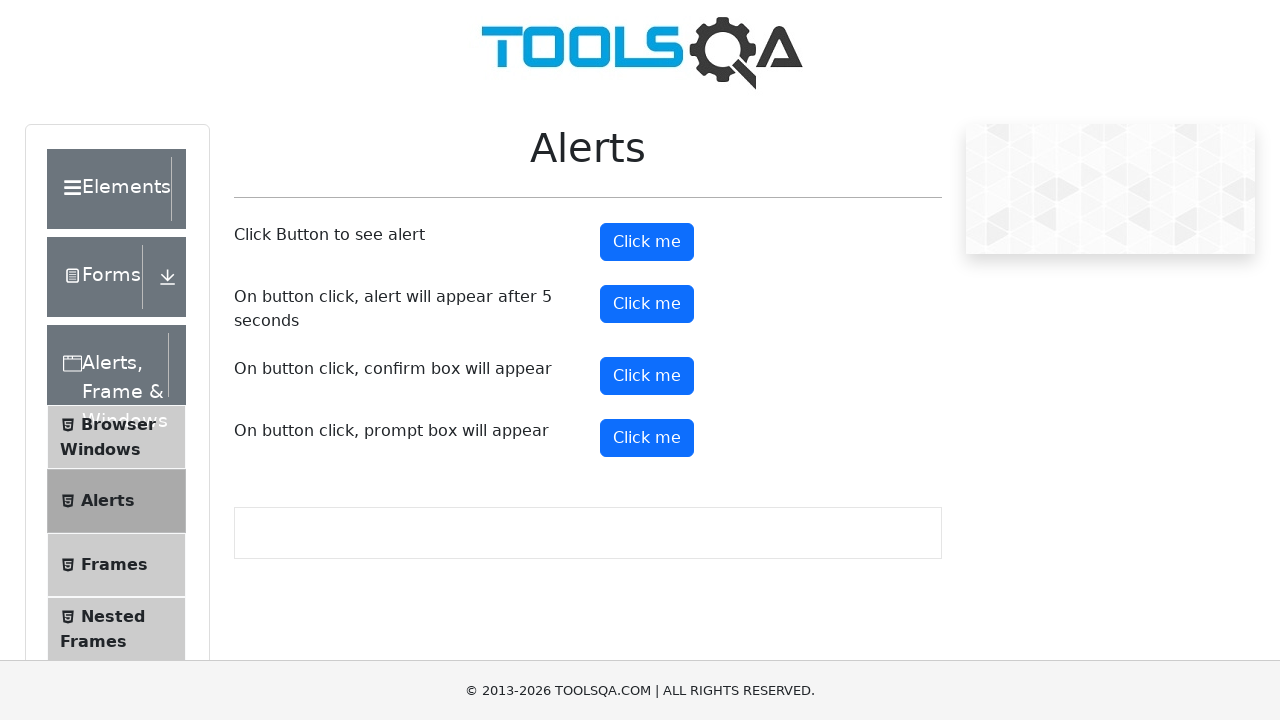

Clicked the prompt button to trigger the alert at (647, 438) on #promtButton
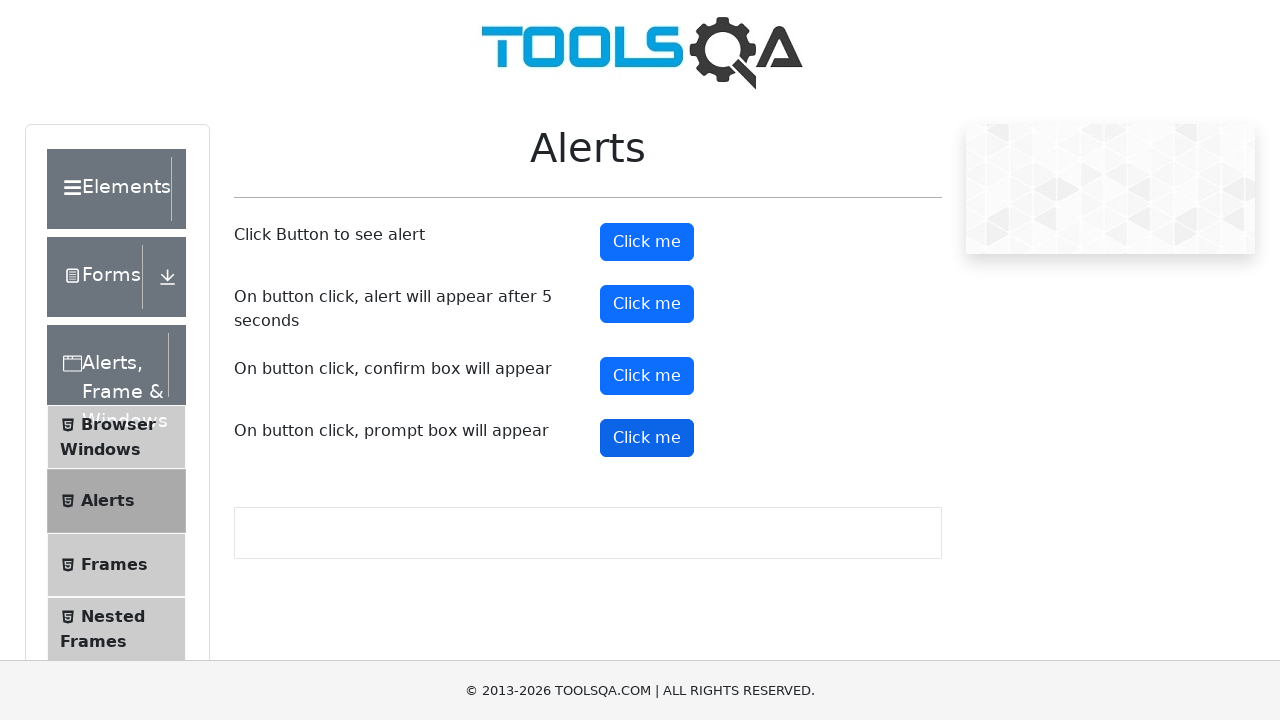

Set up dialog handler to dismiss the prompt alert
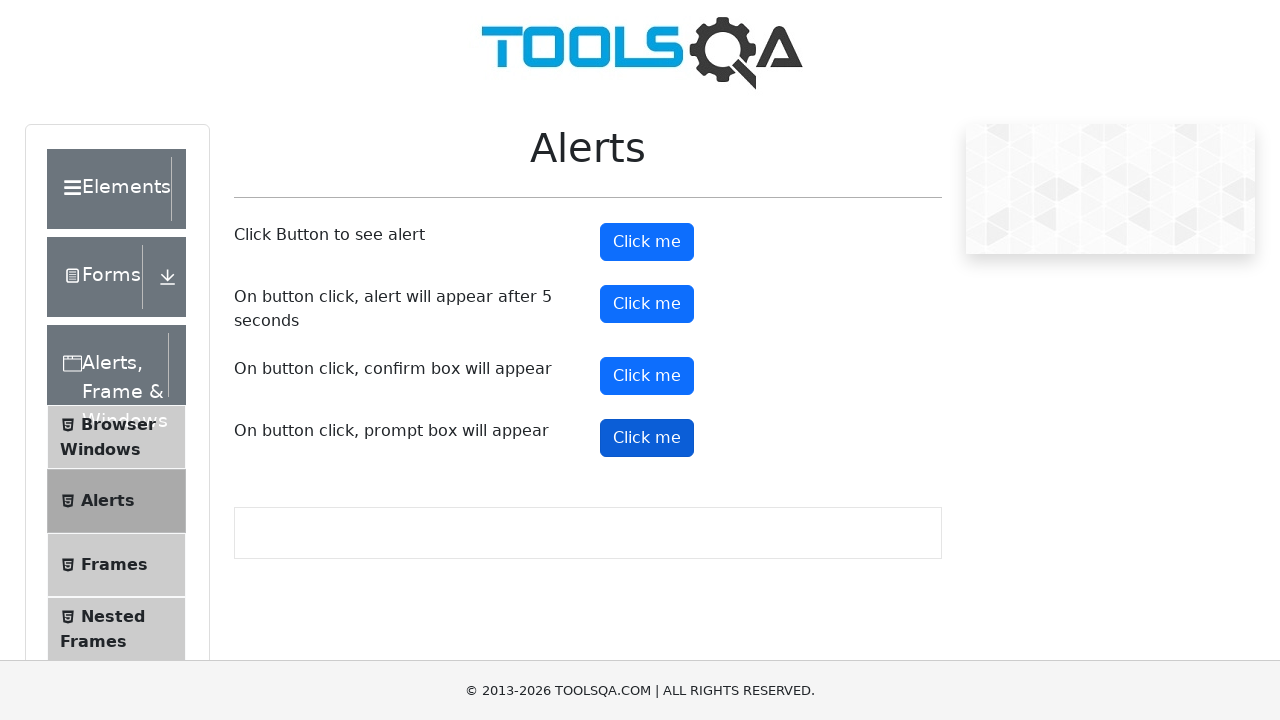

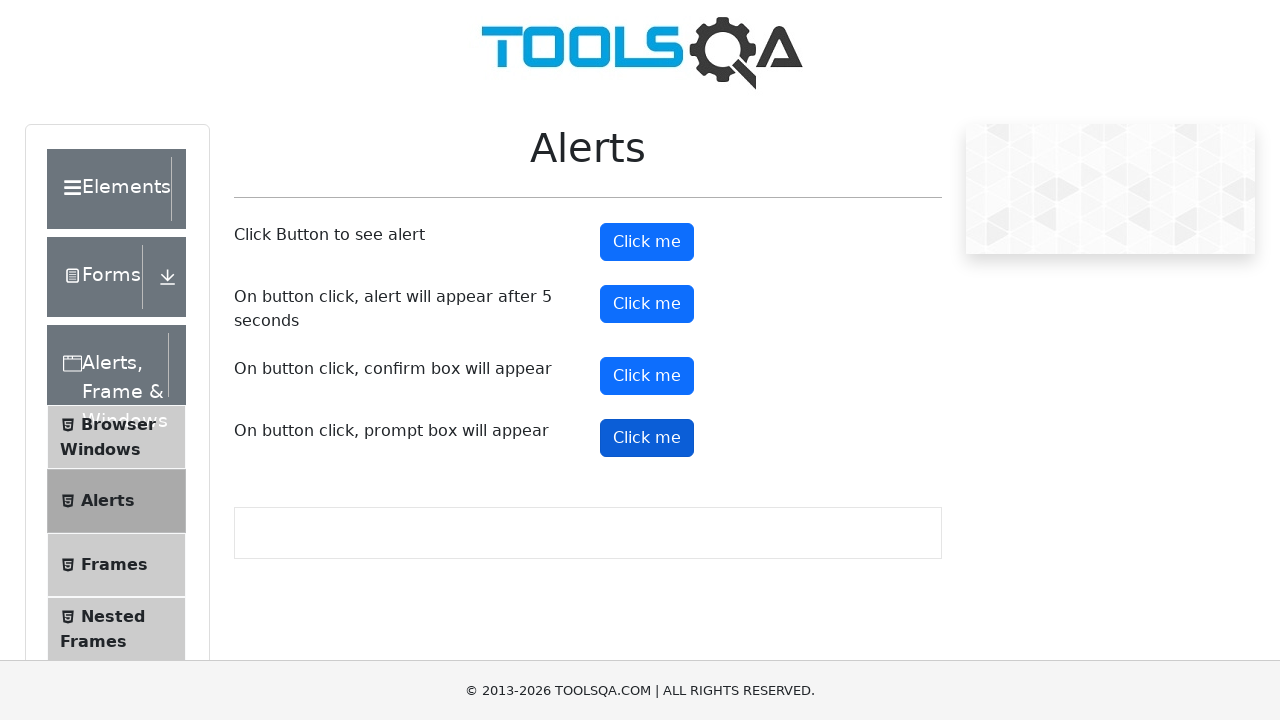